Tests keyboard key press functionality by sending Space and Left Arrow keys to an input element and verifying the displayed result text confirms which key was pressed.

Starting URL: http://the-internet.herokuapp.com/key_presses

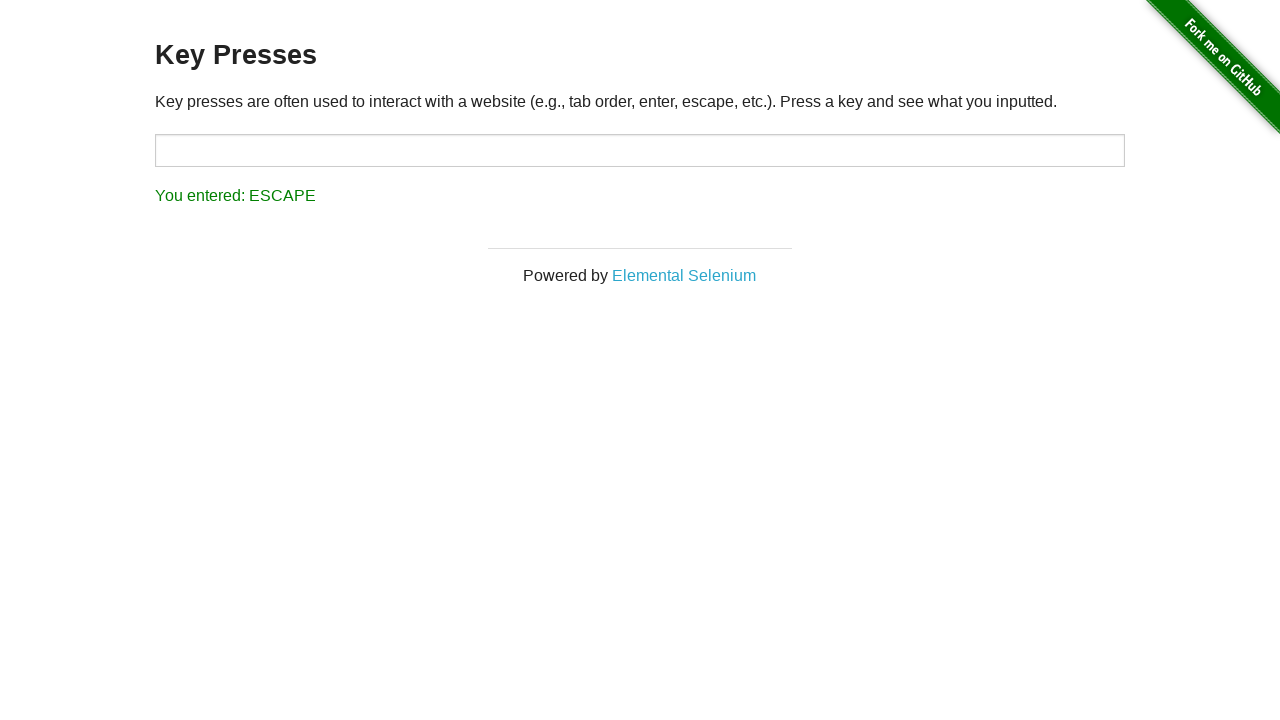

Pressed Space key on target element on #target
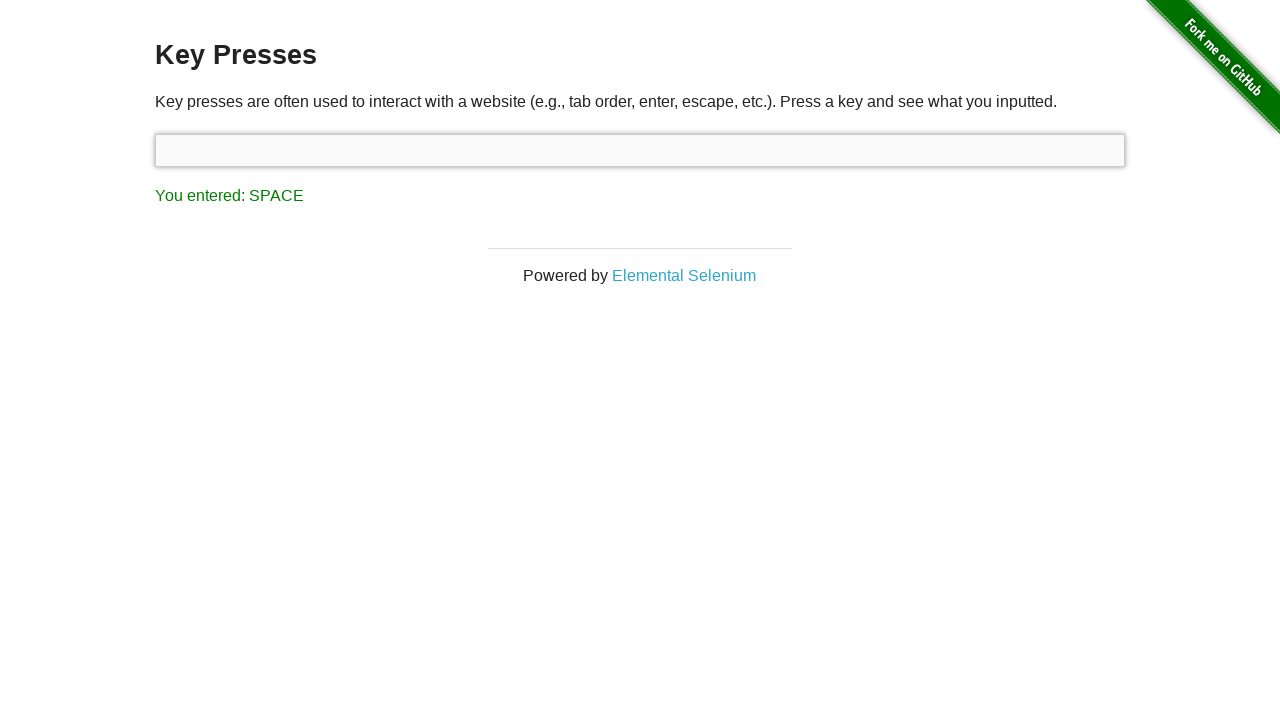

Waited for result element to appear
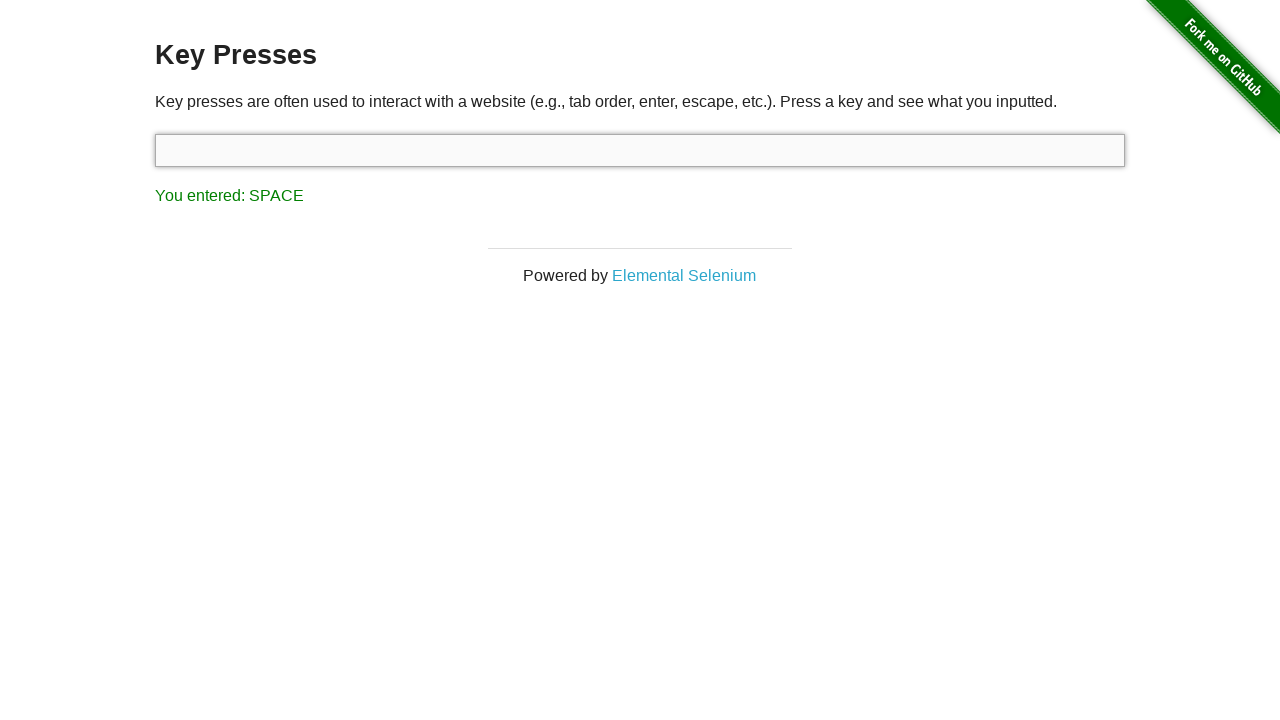

Verified that Space key press was recorded in result text
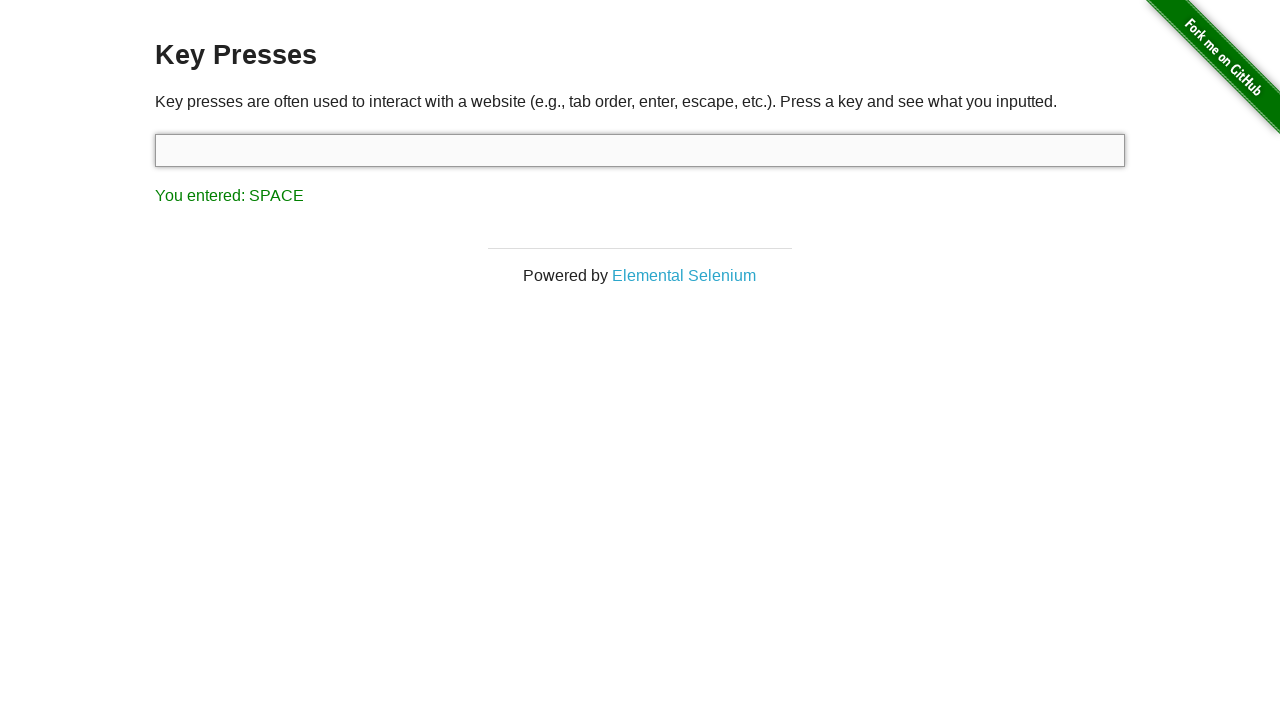

Pressed Left Arrow key using keyboard
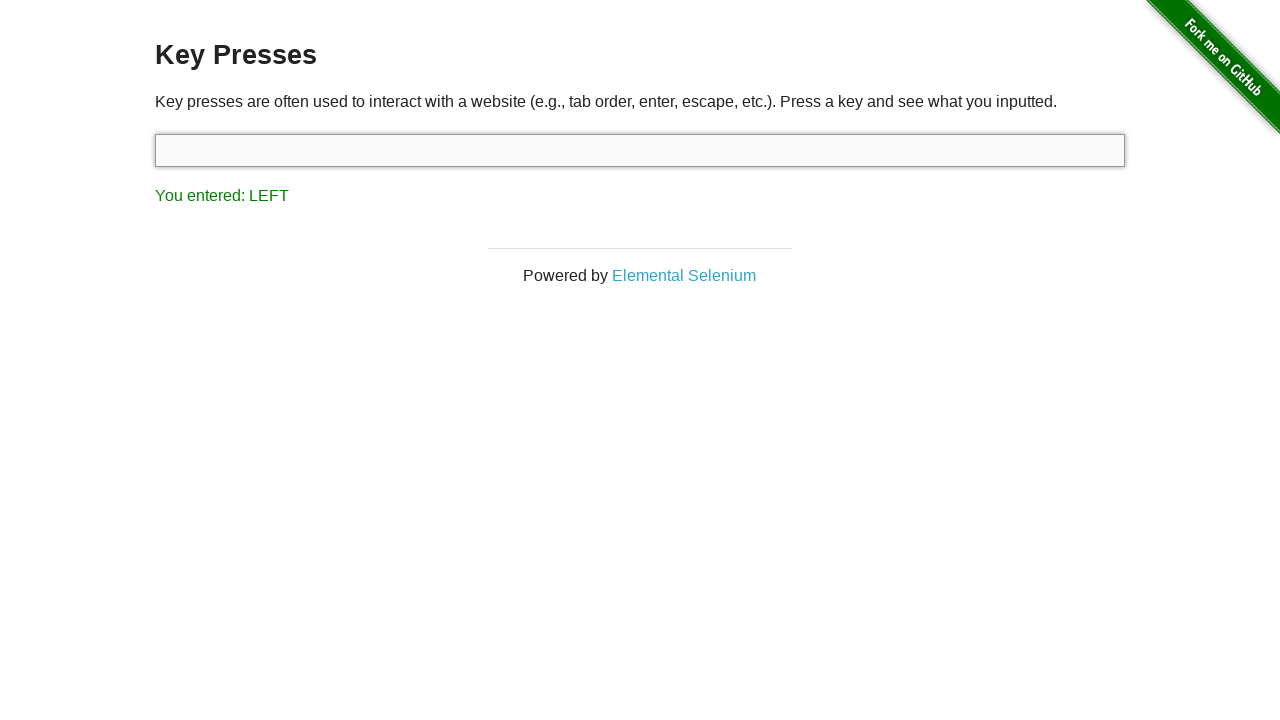

Verified that Left Arrow key press was recorded in result text
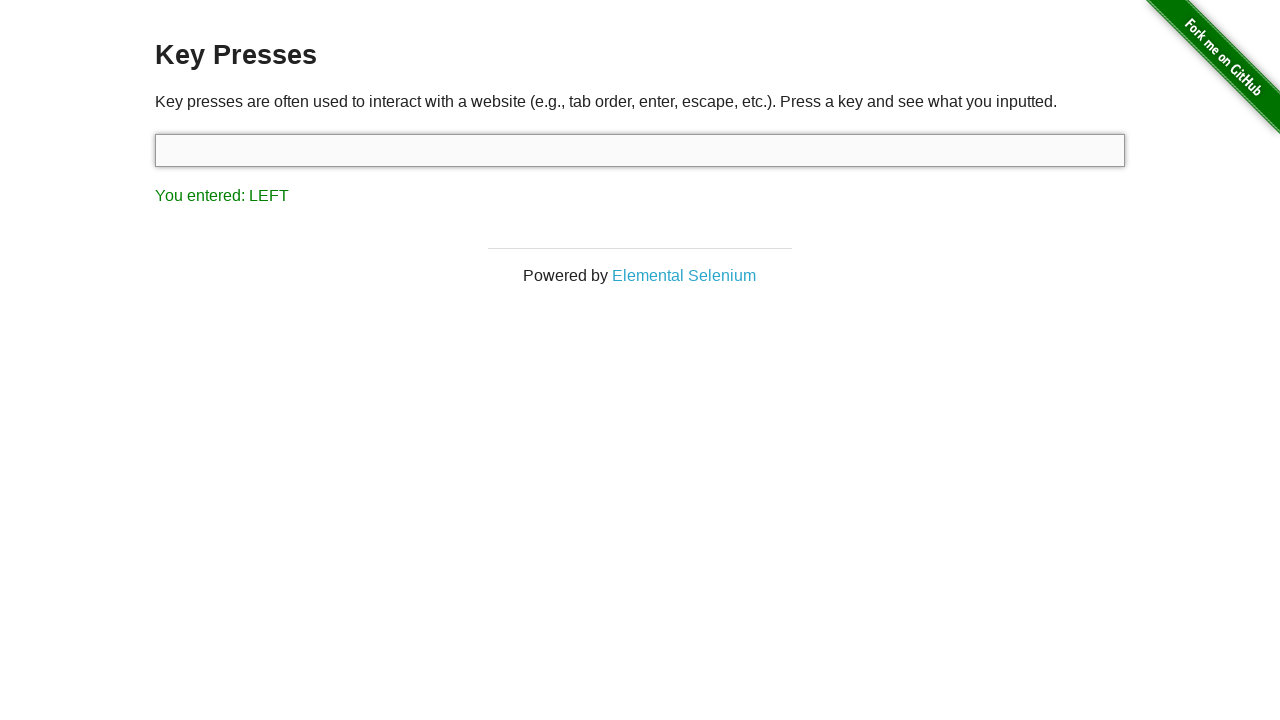

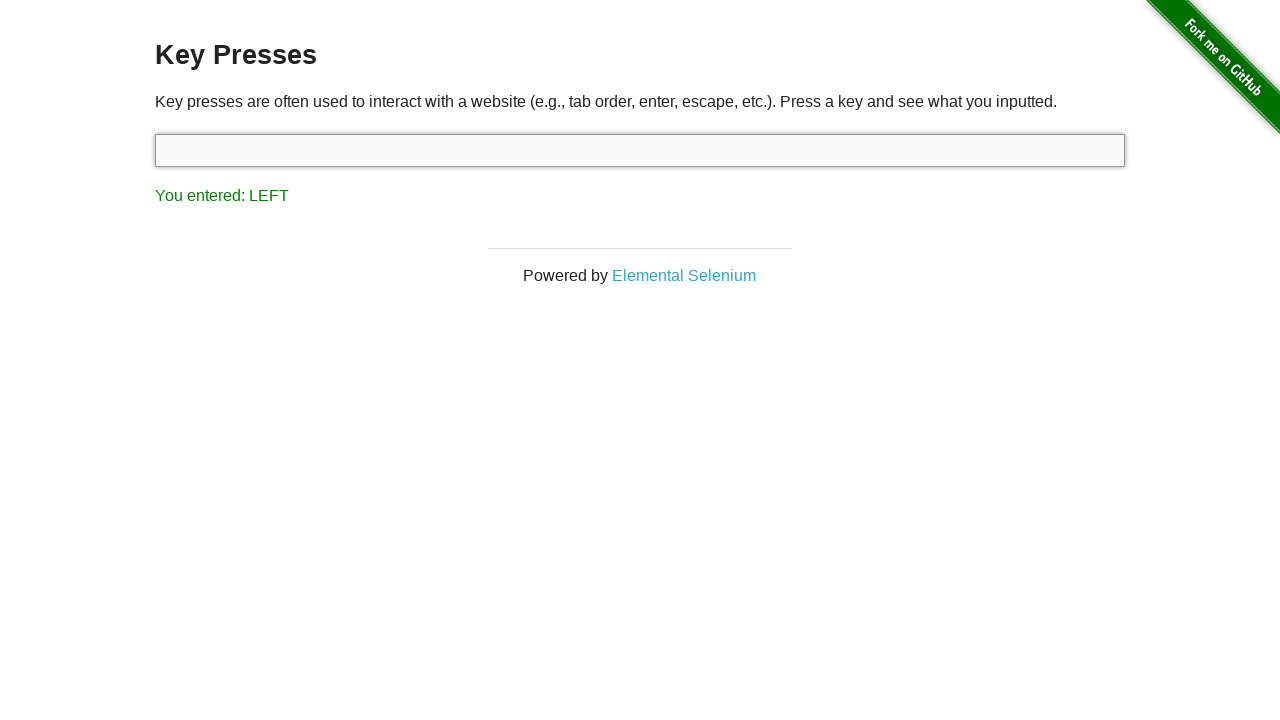